Tests a registration form by filling in first name, last name, and email fields, then submitting the form and verifying the success message is displayed.

Starting URL: http://suninjuly.github.io/registration1.html

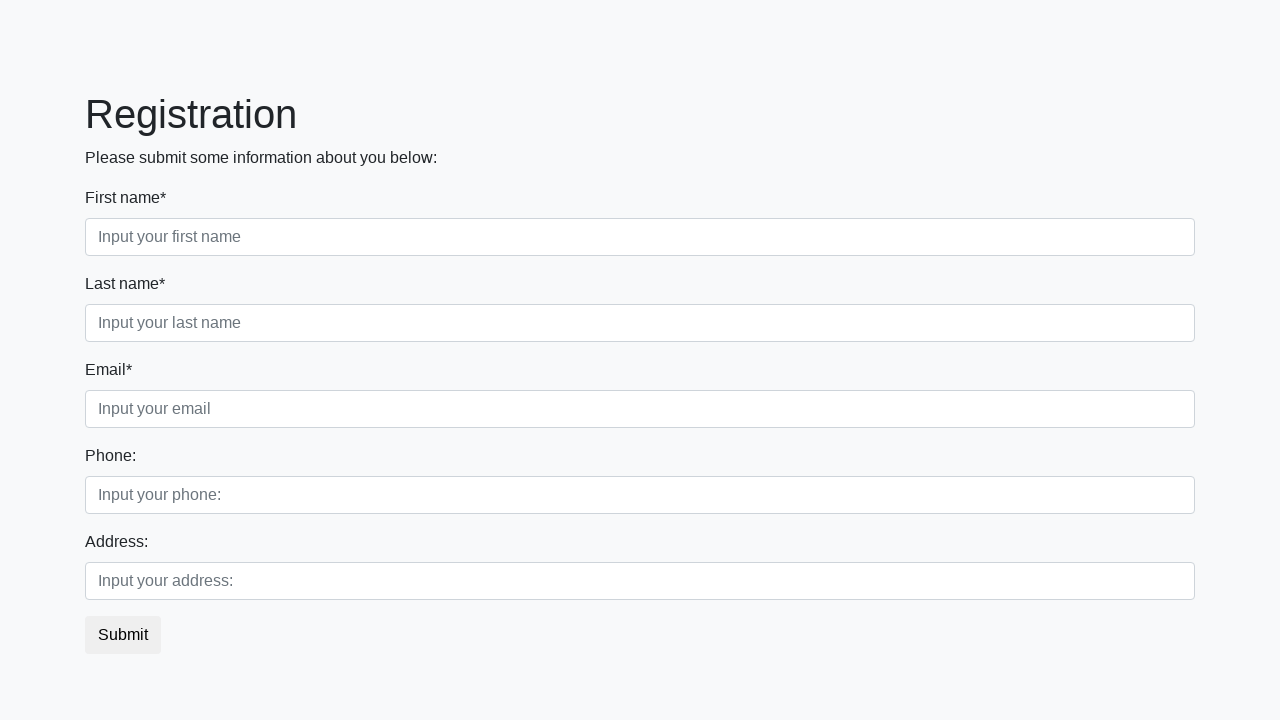

Filled first name field with 'Ivan' on input
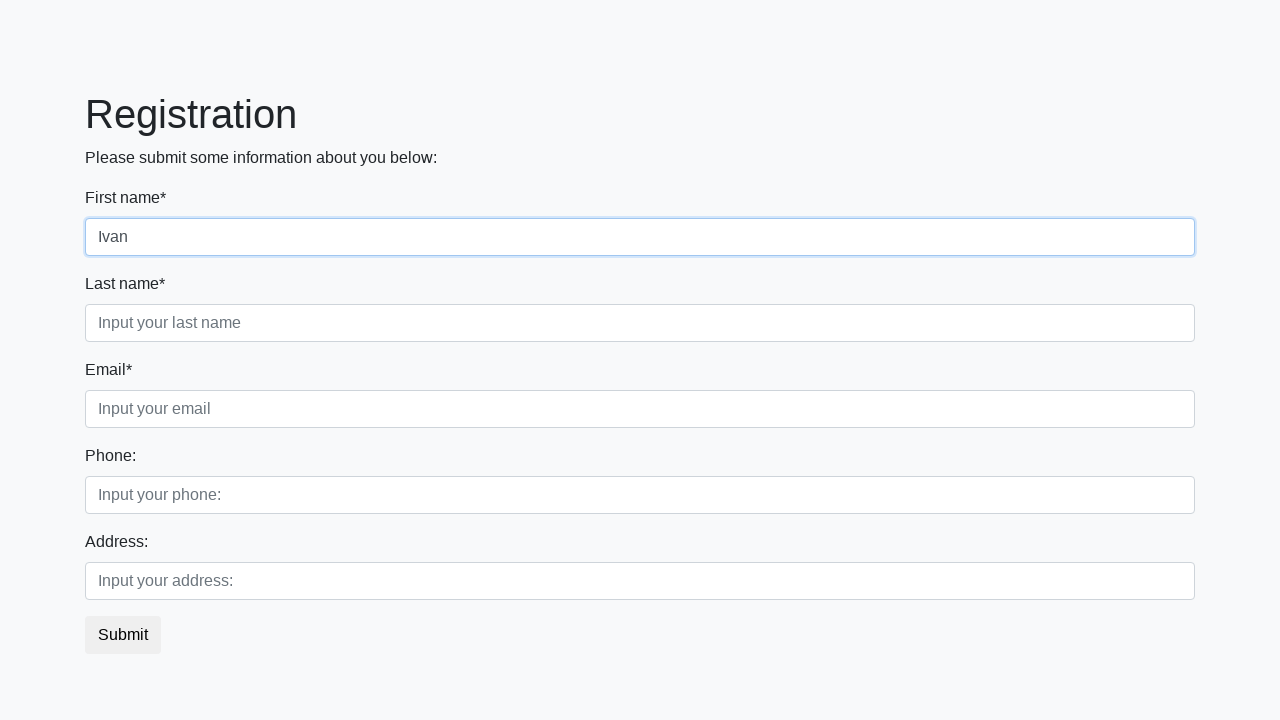

Filled last name field with 'Petrov' on input[placeholder='Input your last name']
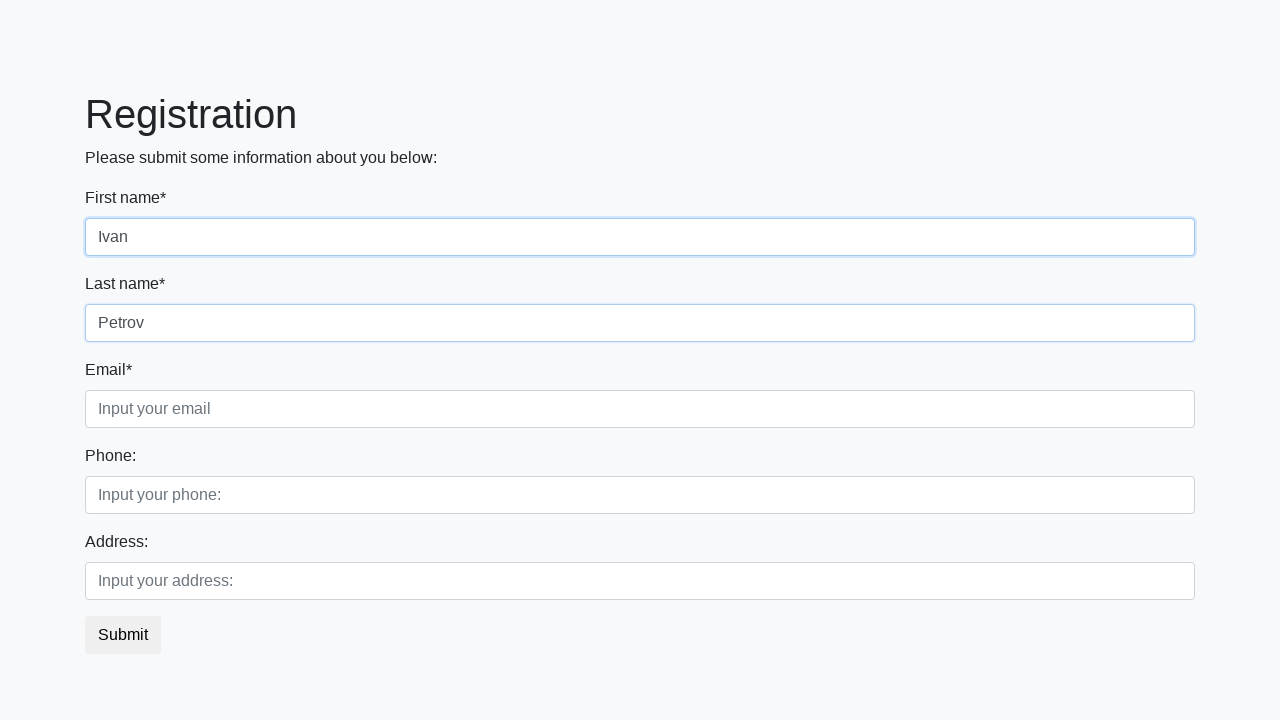

Filled email field with 'a@a.com' on input.third
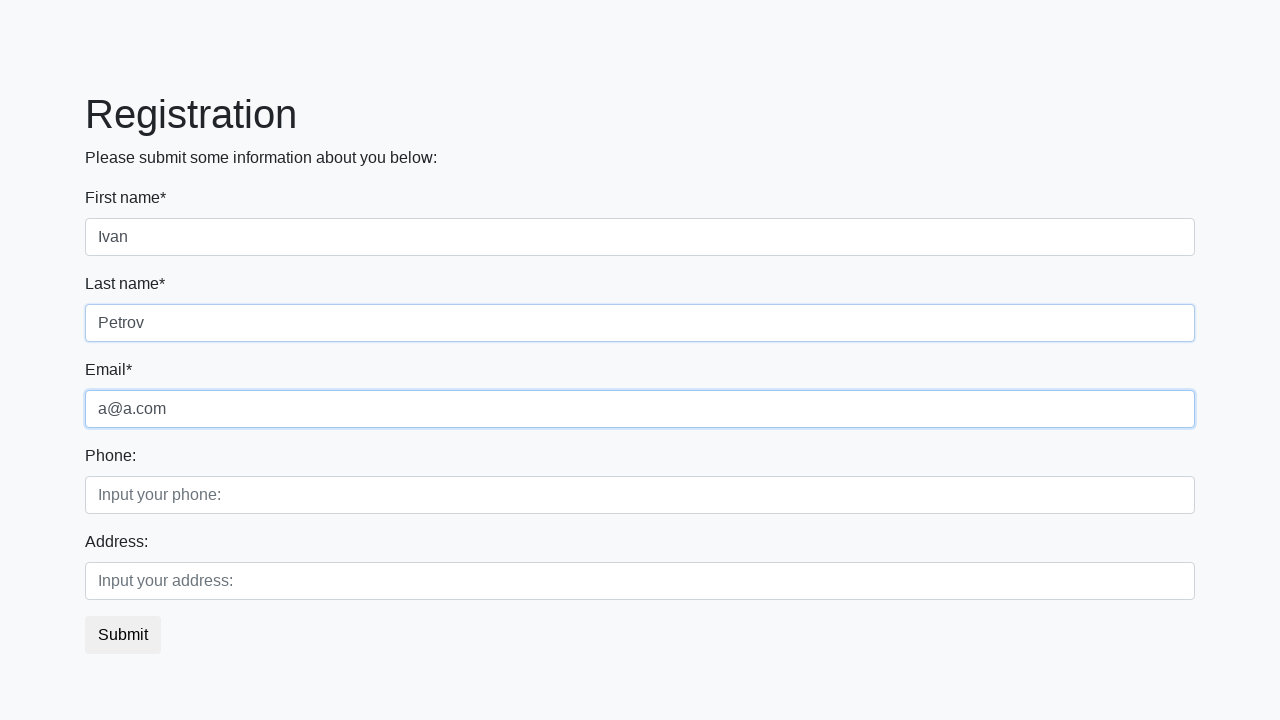

Clicked submit button at (123, 635) on button.btn
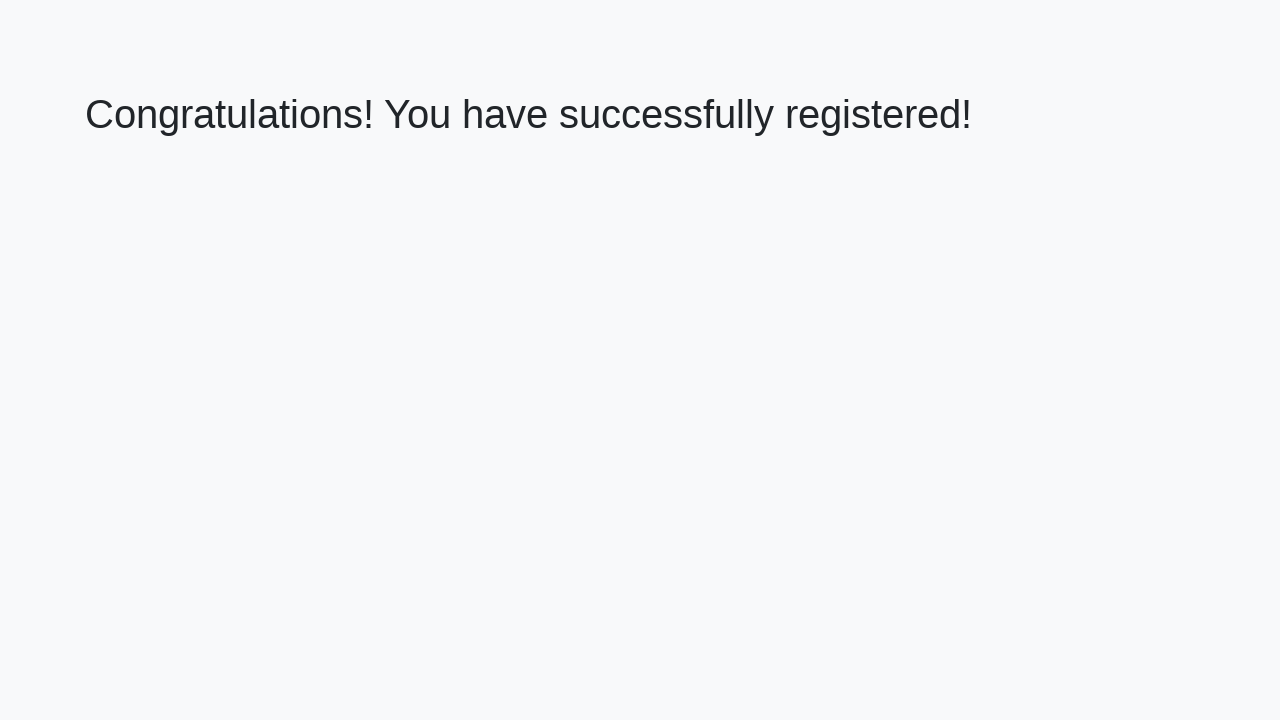

Success message header loaded
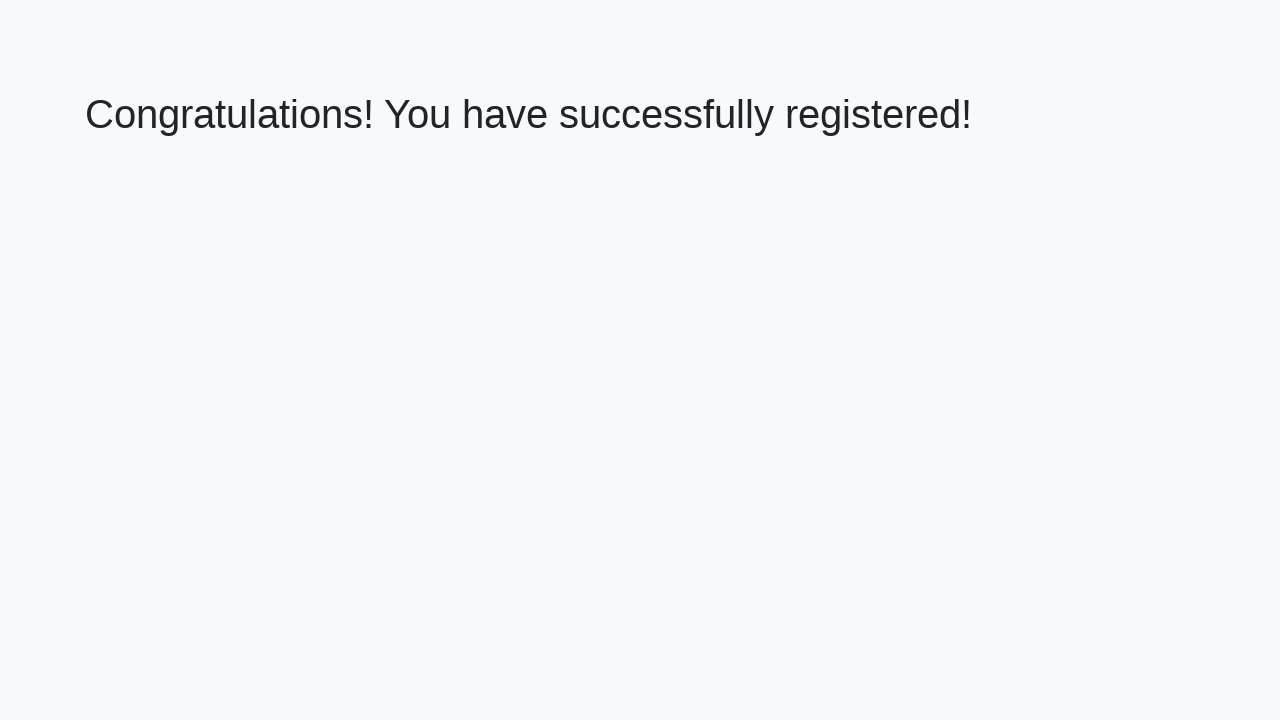

Retrieved success message text: 'Congratulations! You have successfully registered!'
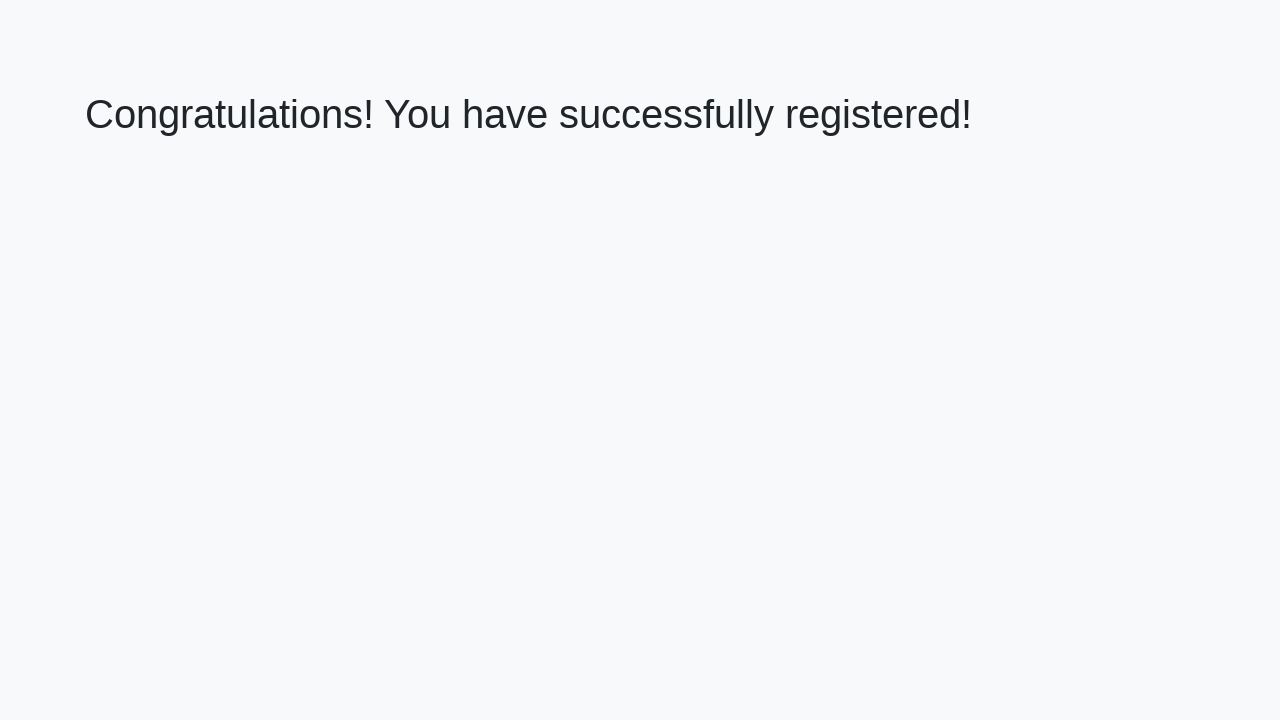

Verified success message matches expected text
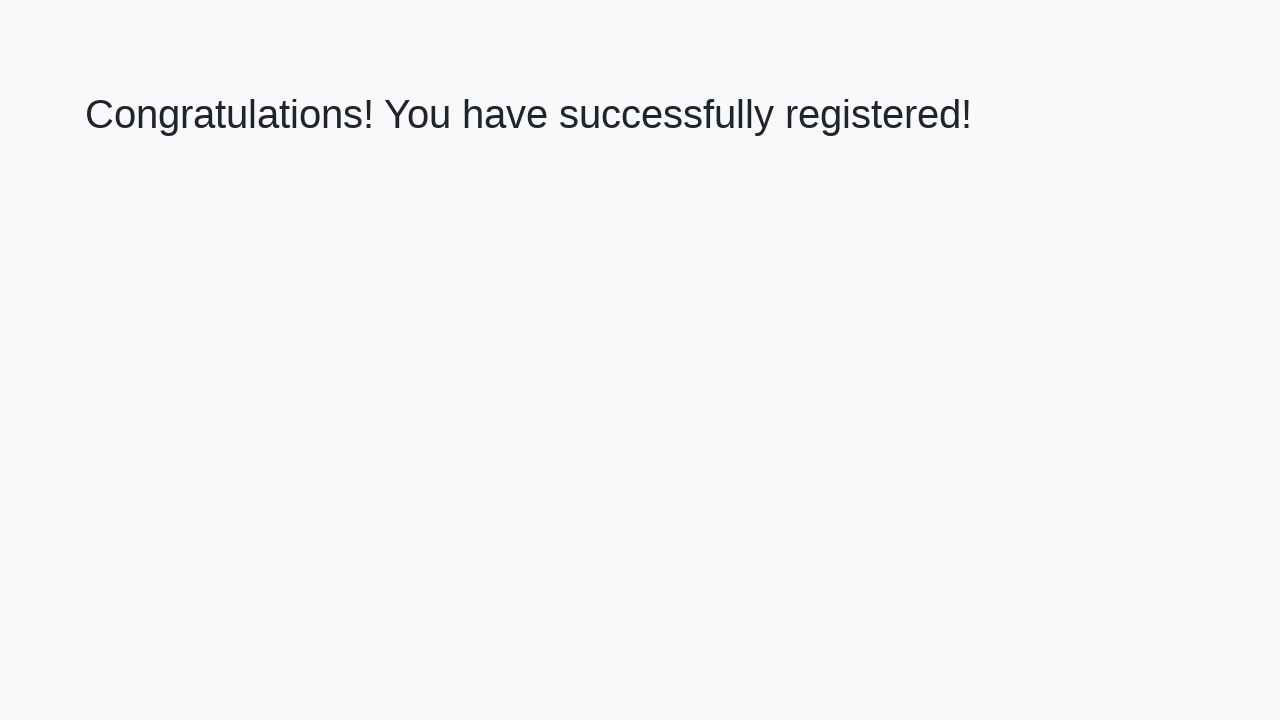

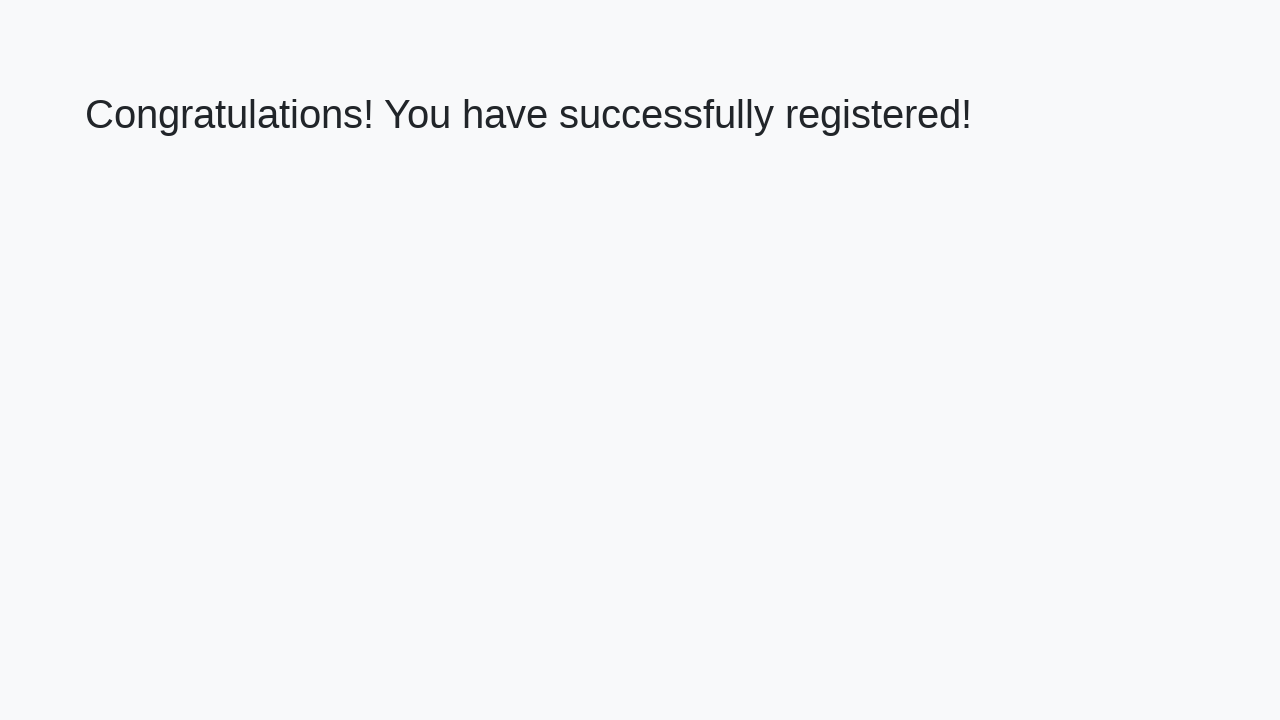